Tests tab switching functionality by finding a settings tab, verifying its initial unselected state, clicking it, and verifying it becomes selected

Starting URL: https://osstep.github.io/locator_getbyrole

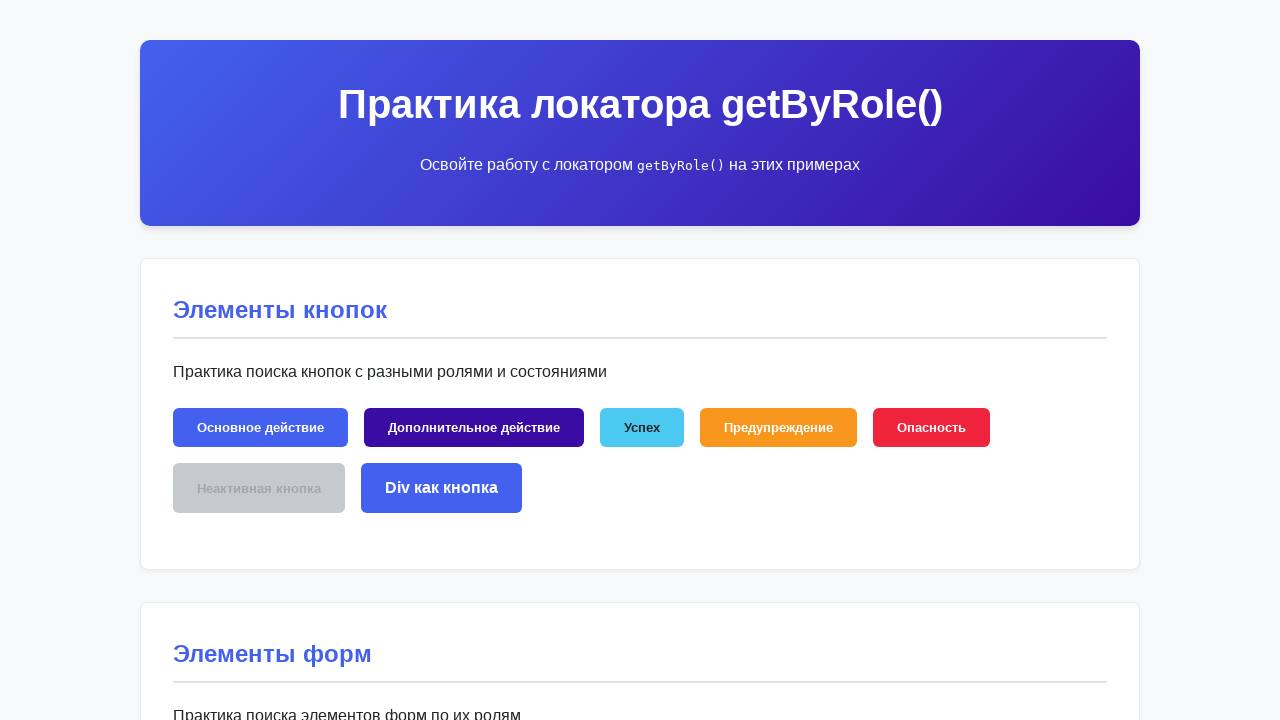

Located settings tab by role
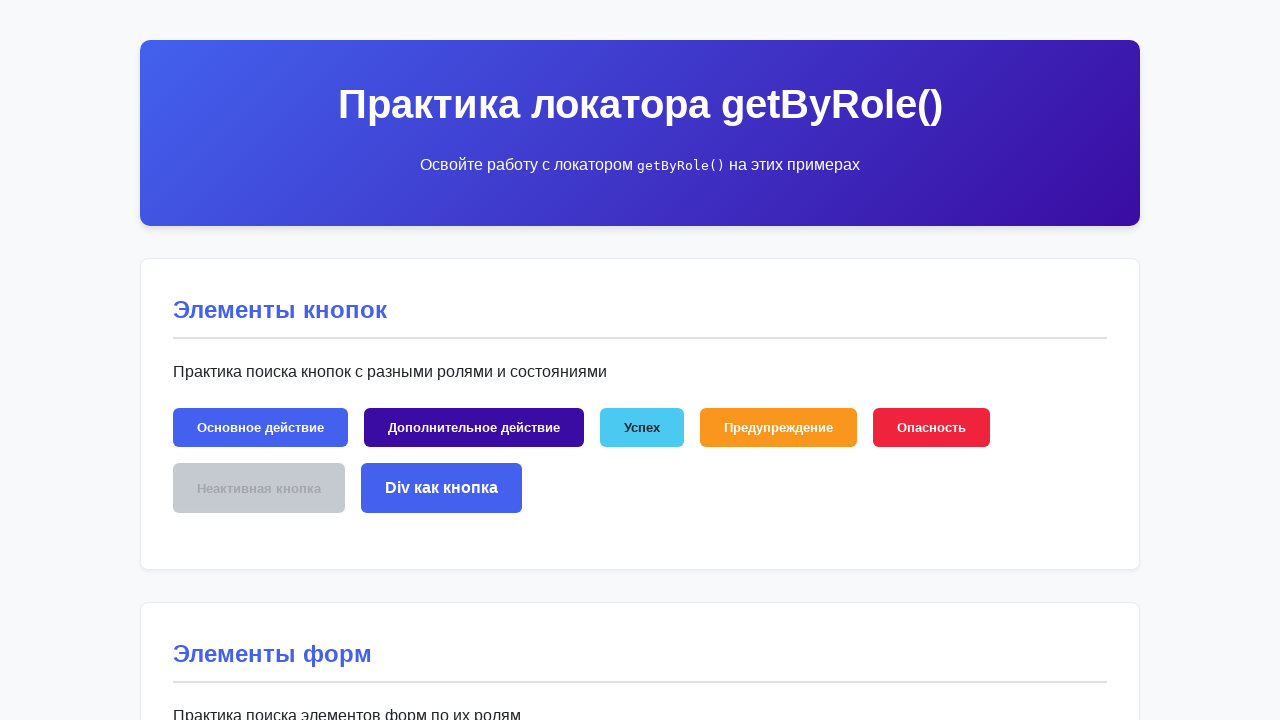

Clicked on settings tab at (339, 361) on internal:role=tab[name="Настройки"i]
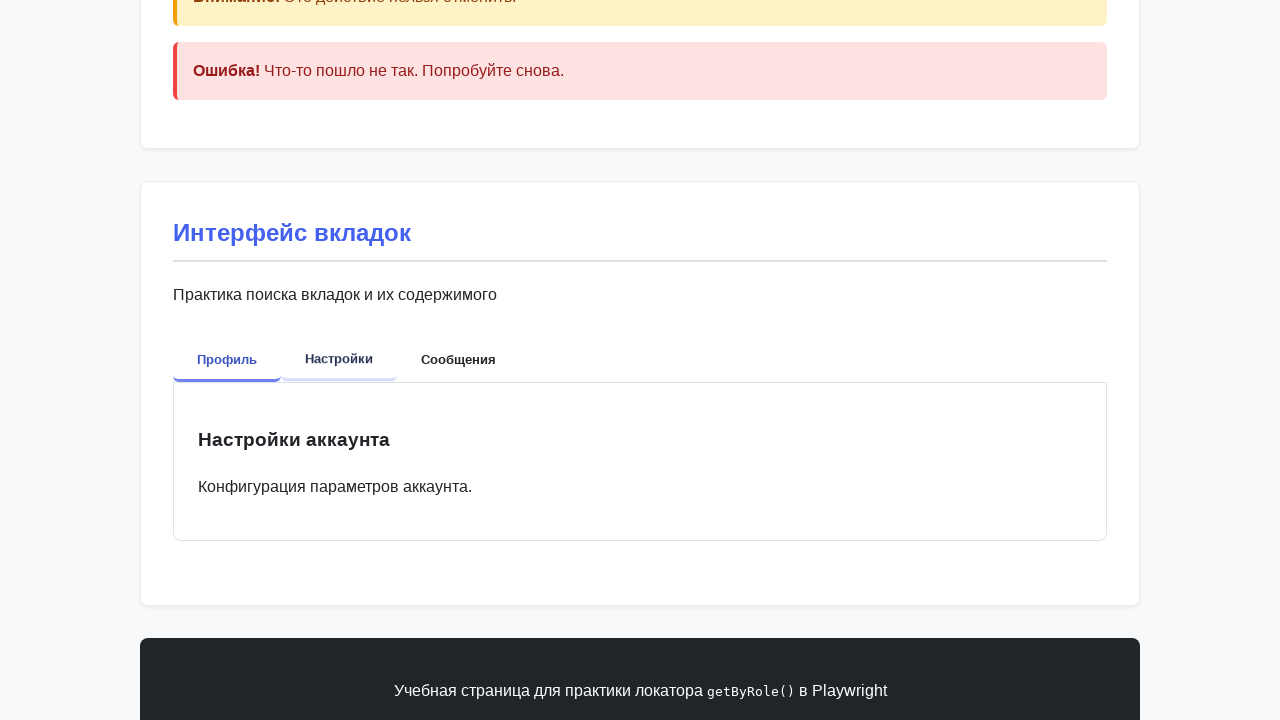

Verified settings tab is now selected
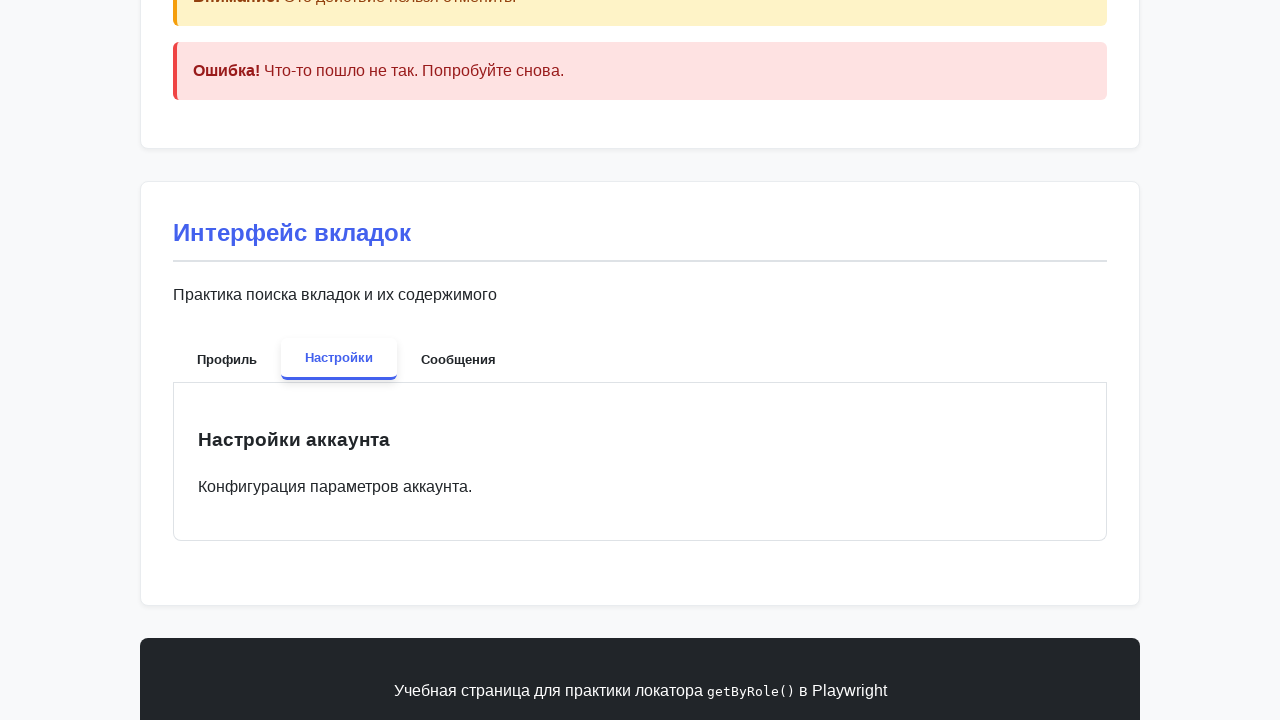

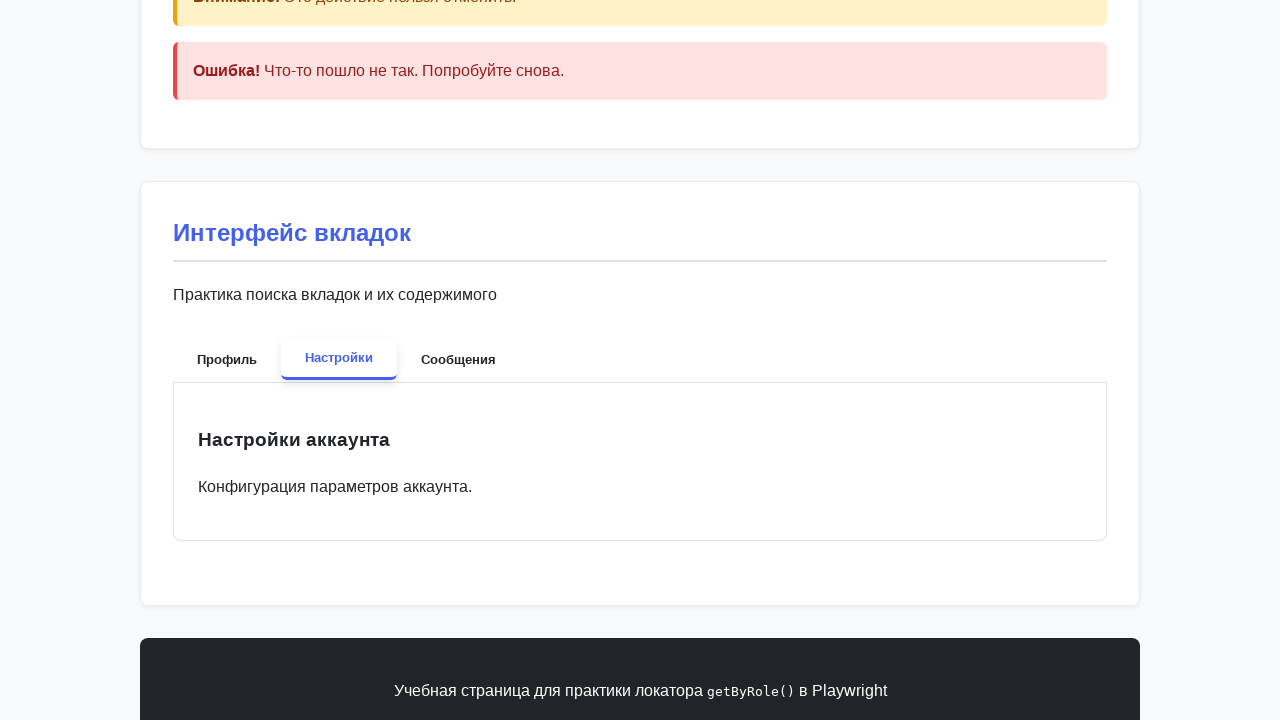